Tests nested frames by navigating to the Frames page, then Nested Frames, and verifying the bottom frame contains "BOTTOM"

Starting URL: https://the-internet.herokuapp.com/

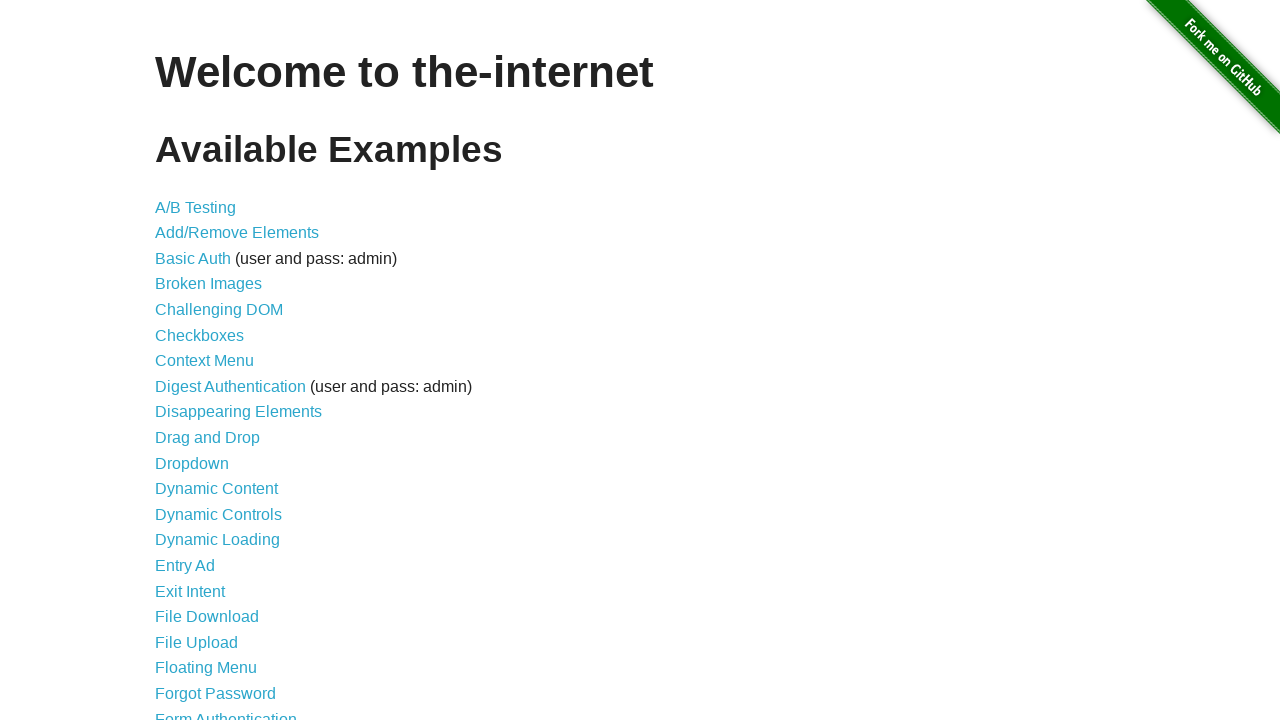

Clicked on Frames link from homepage at (182, 361) on a:text('Frames')
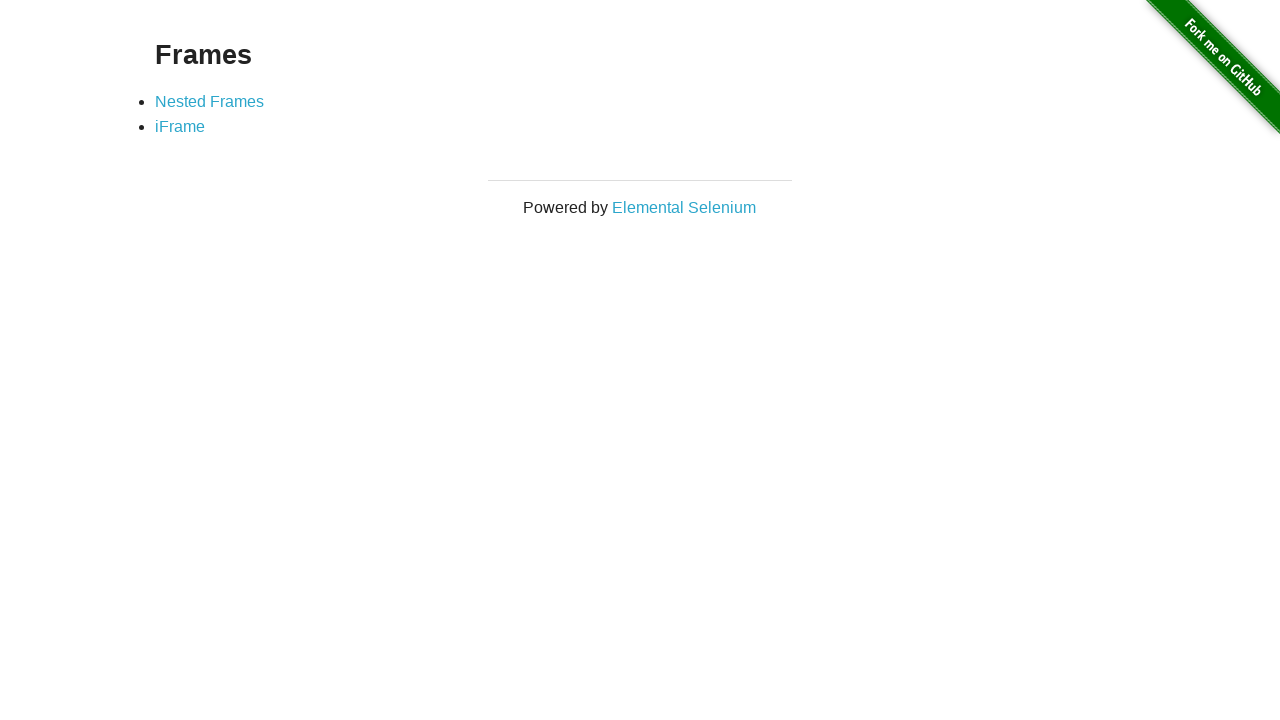

Clicked on Nested Frames link at (210, 101) on a:text('Nested Frames')
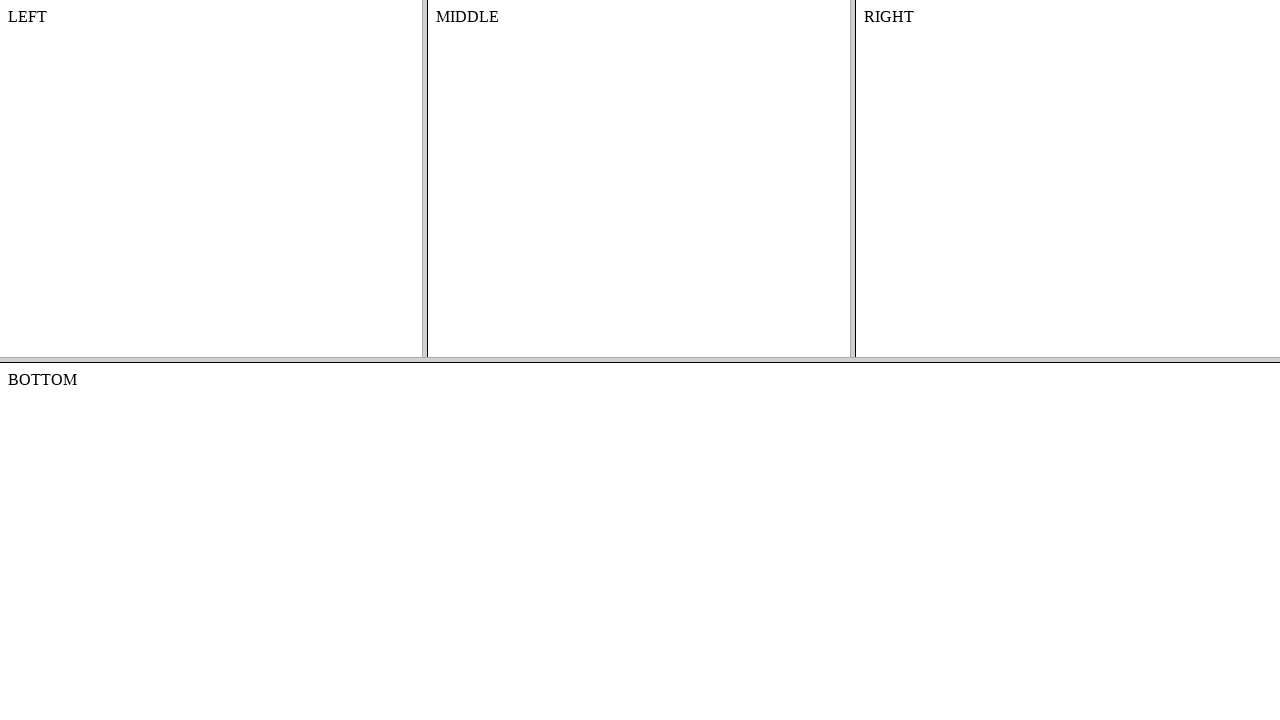

Located the bottom frame element
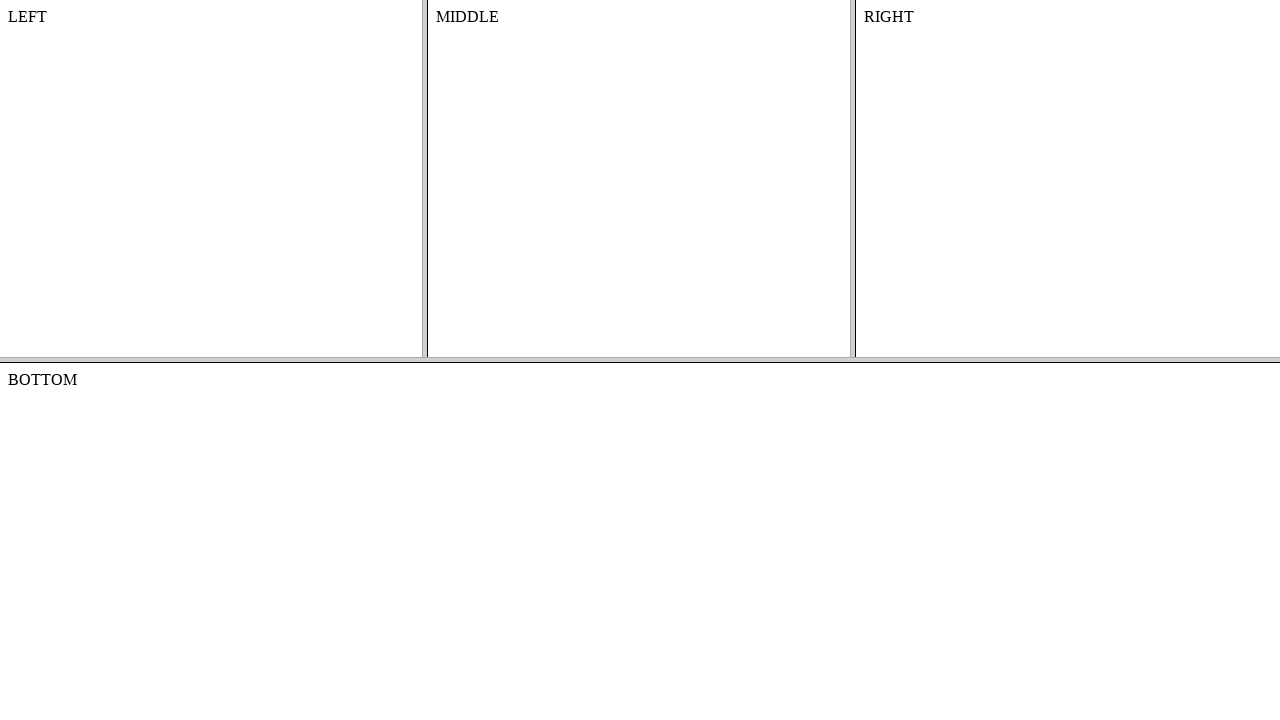

Extracted text content from bottom frame body
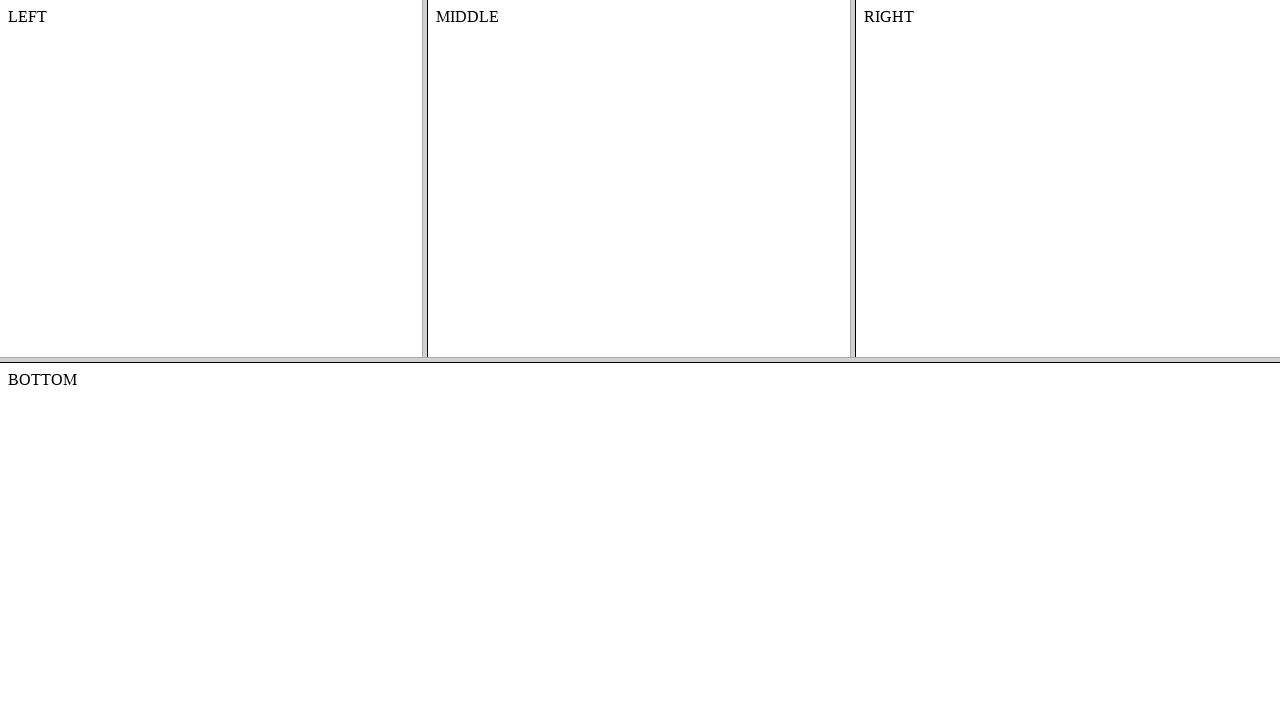

Verified bottom frame contains 'BOTTOM'
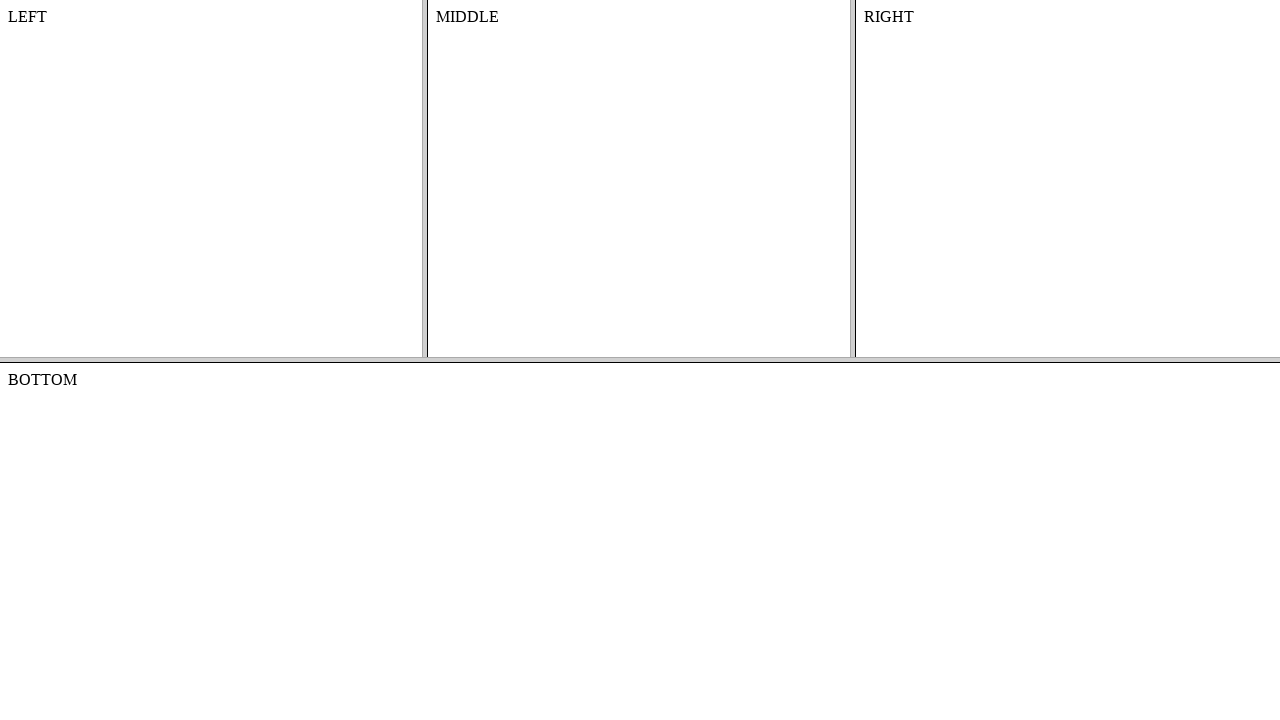

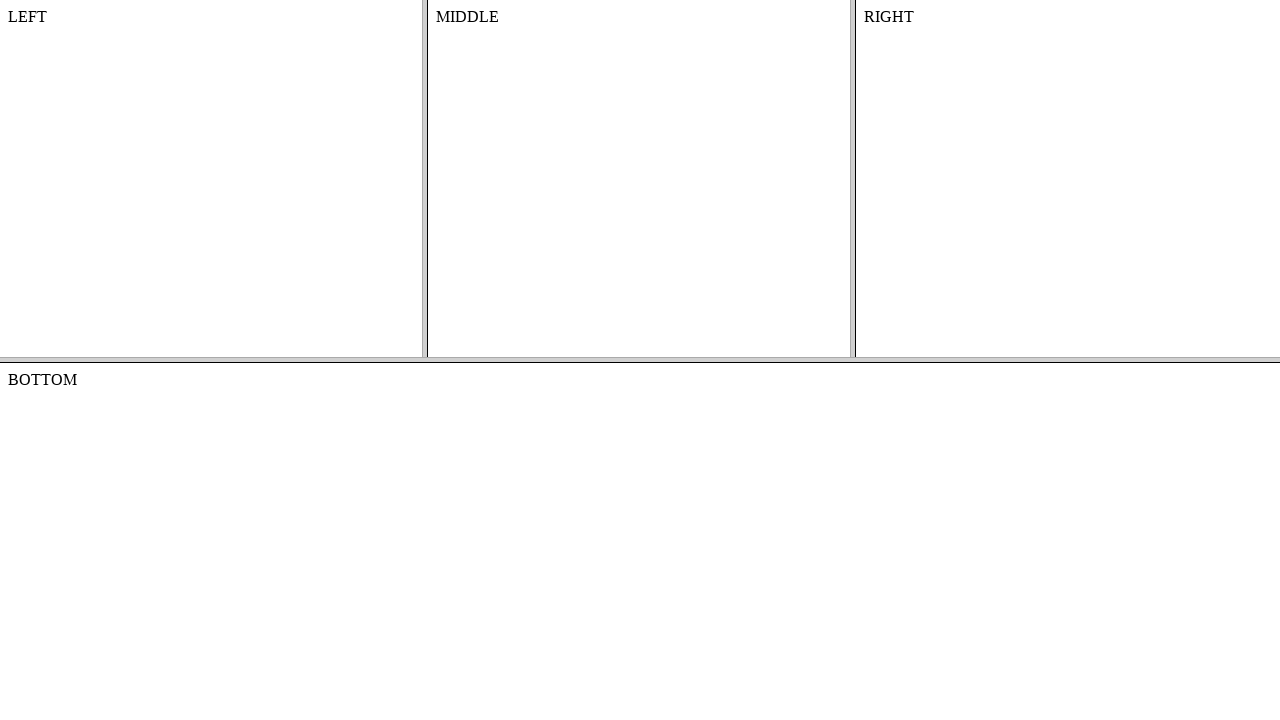